Fills out a practice form with personal information including name, email, password, gender selection, employment status, and date of birth, then submits the form

Starting URL: https://rahulshettyacademy.com/angularpractice/

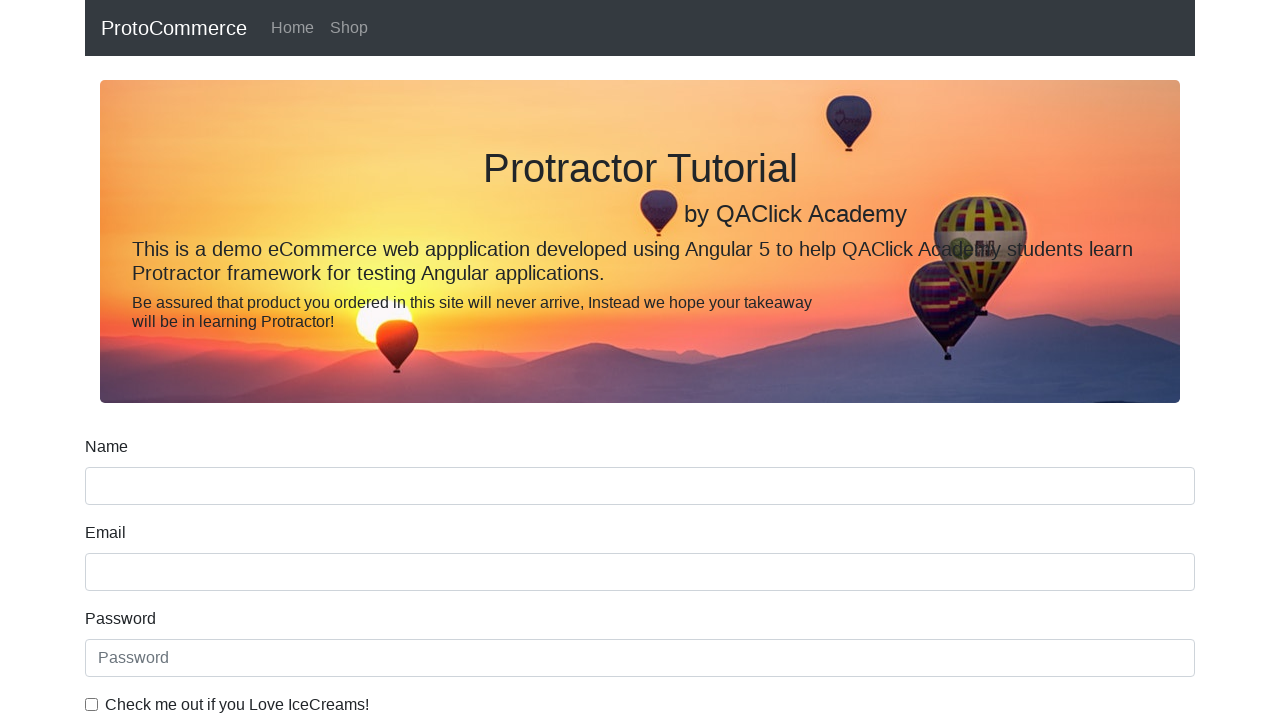

Filled name field with 'Jay' on input[name='name']
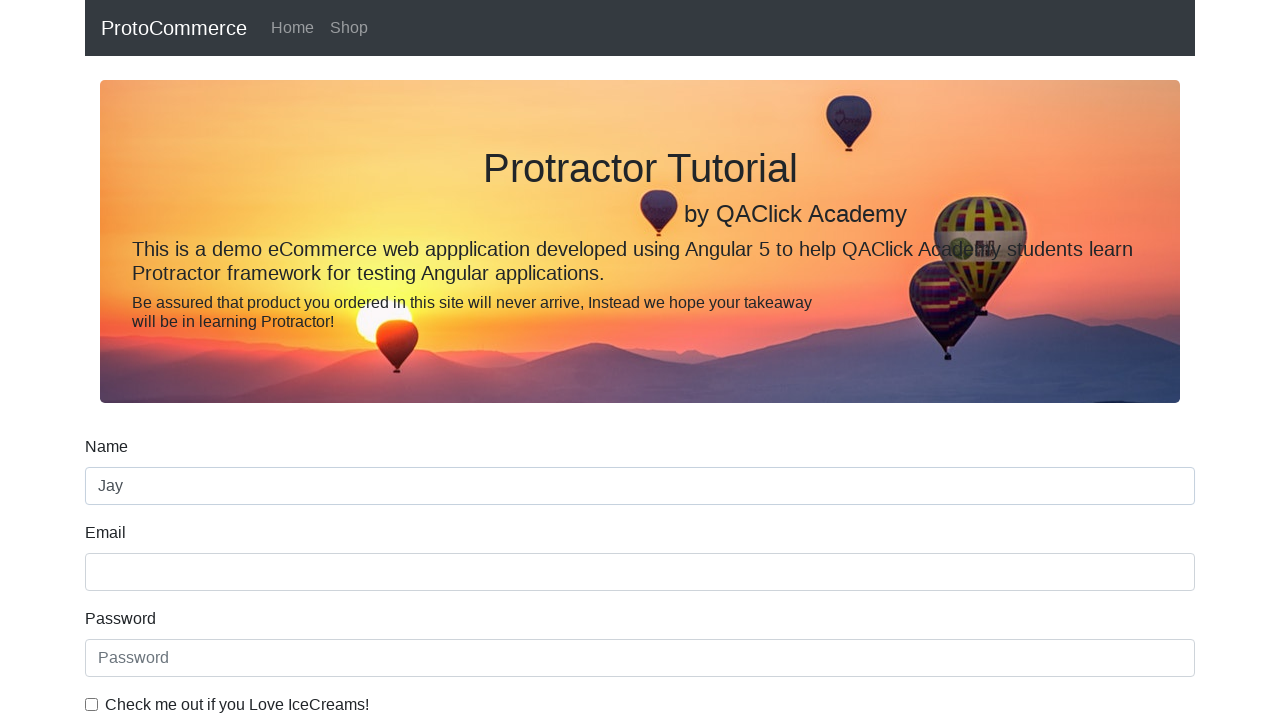

Filled email field with 'testuser@example.com' on input[name='email']
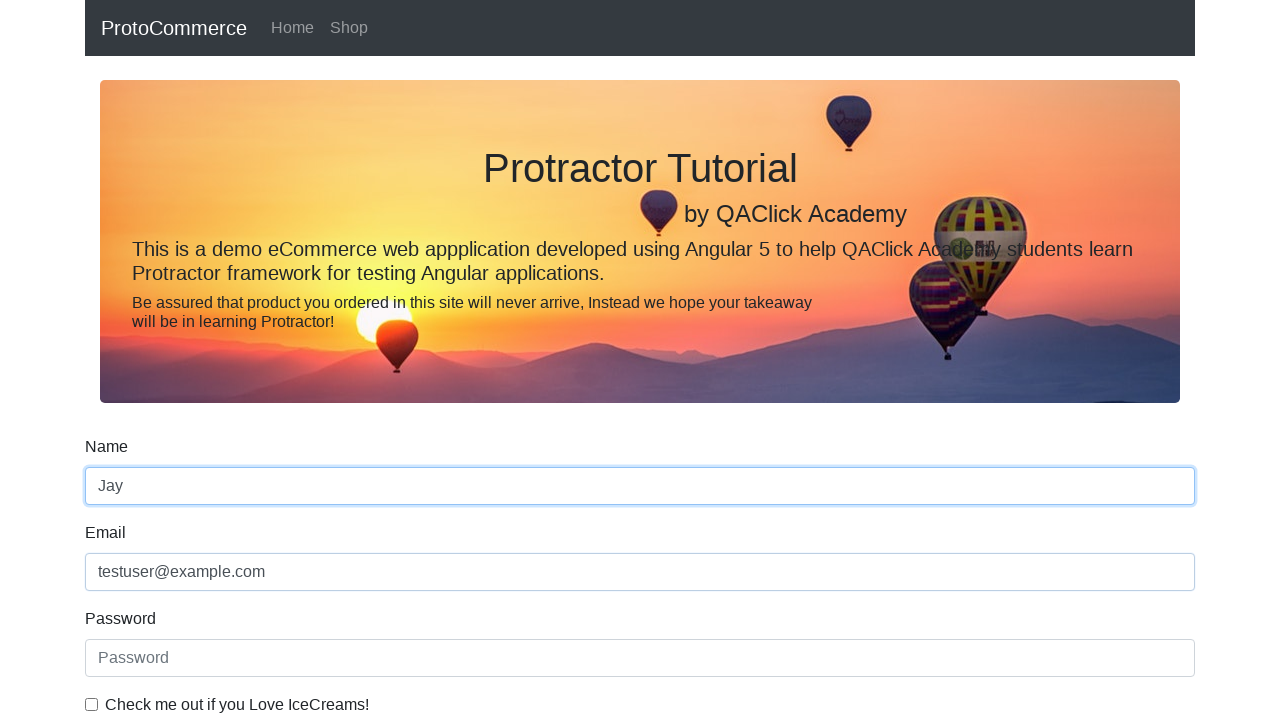

Filled password field with 'testpass123' on #exampleInputPassword1
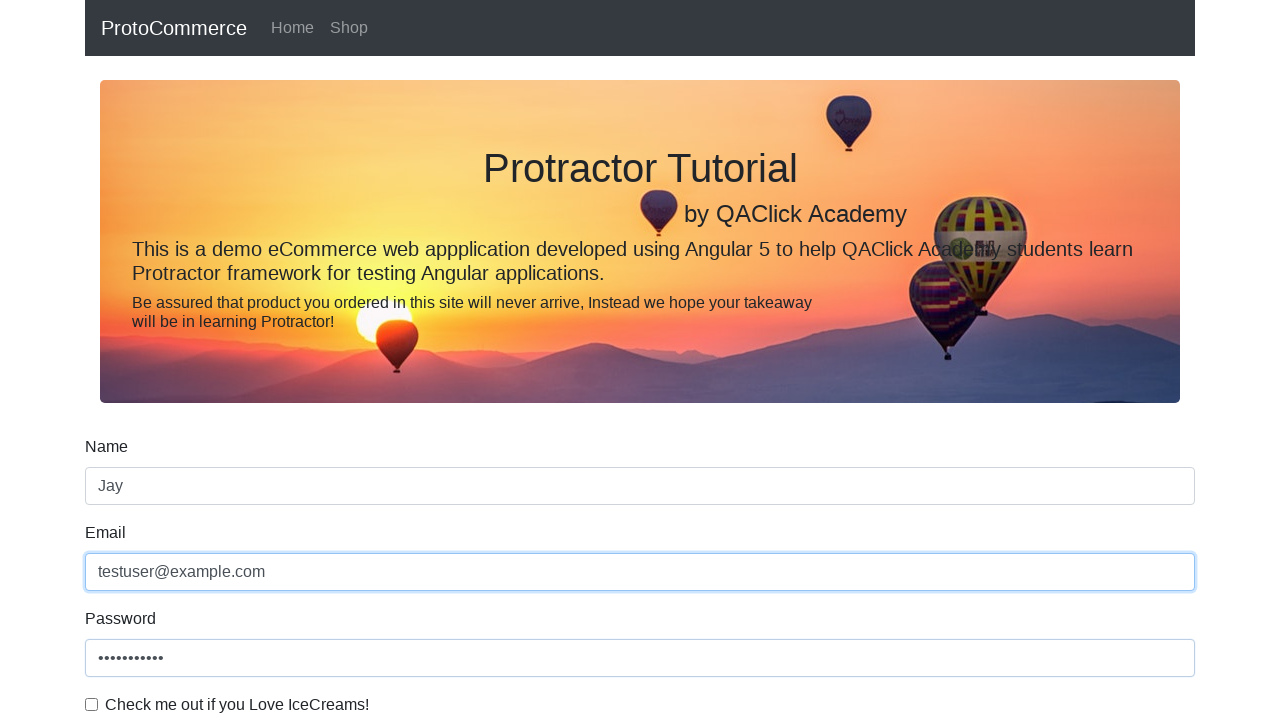

Checked terms and conditions checkbox at (92, 704) on #exampleCheck1
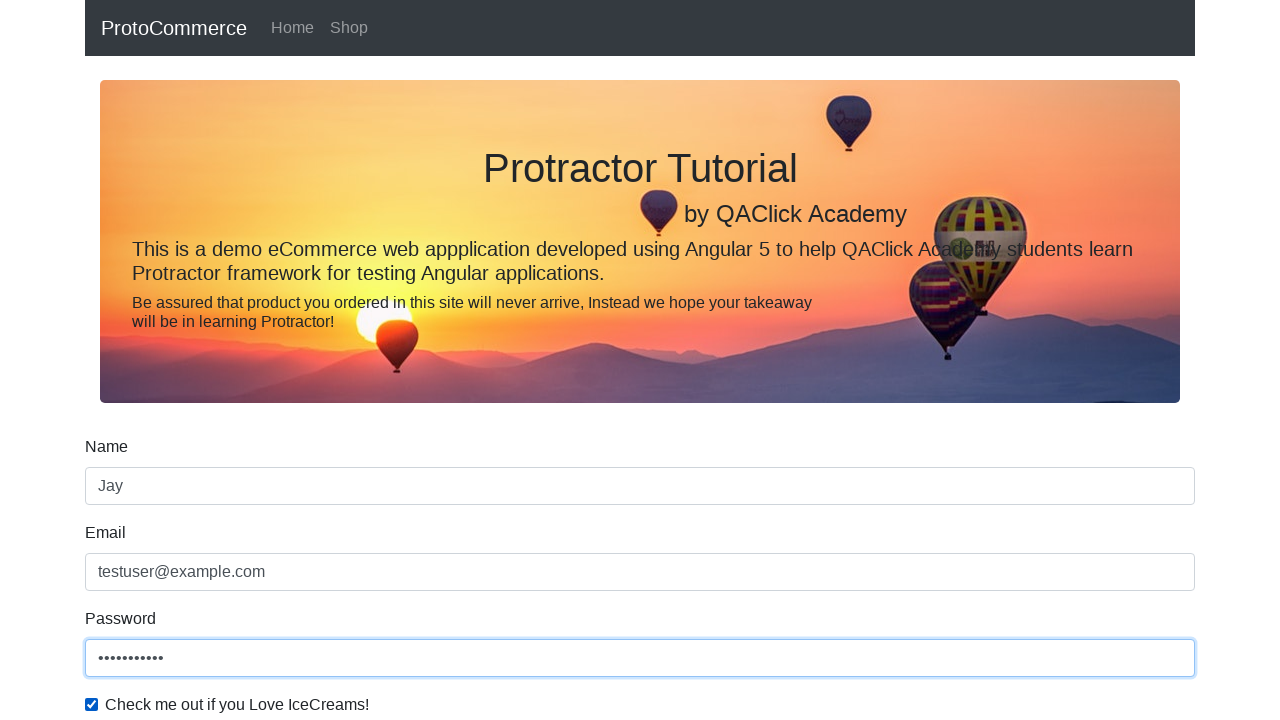

Selected 'Male' from gender dropdown on #exampleFormControlSelect1
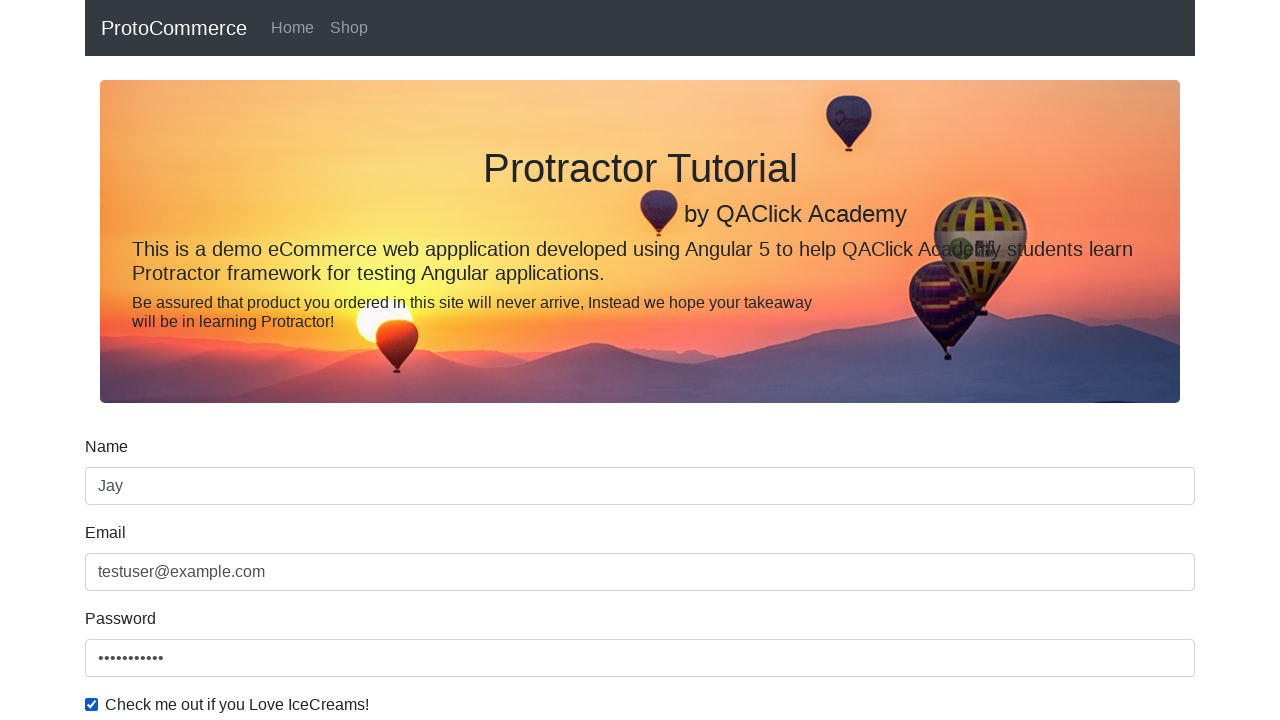

Selected employment status option at (326, 360) on input[value='option2']
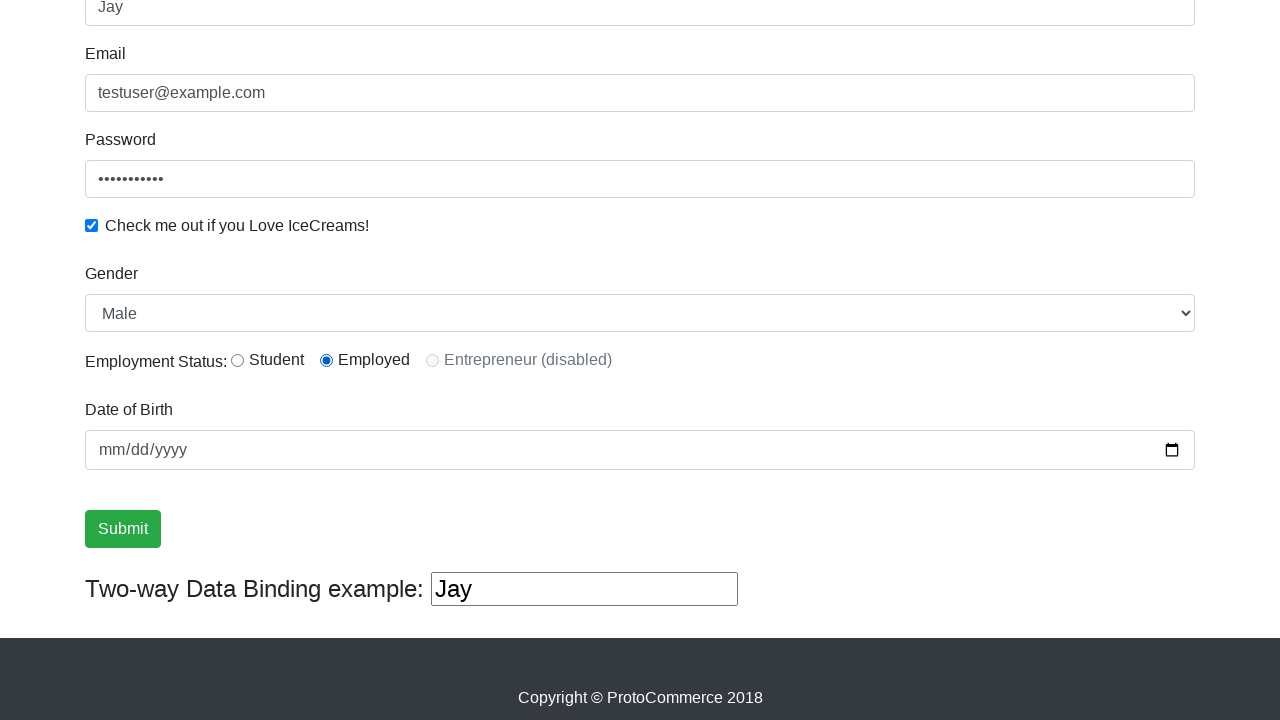

Filled date of birth field with '1985-03-15' on input[type='date']
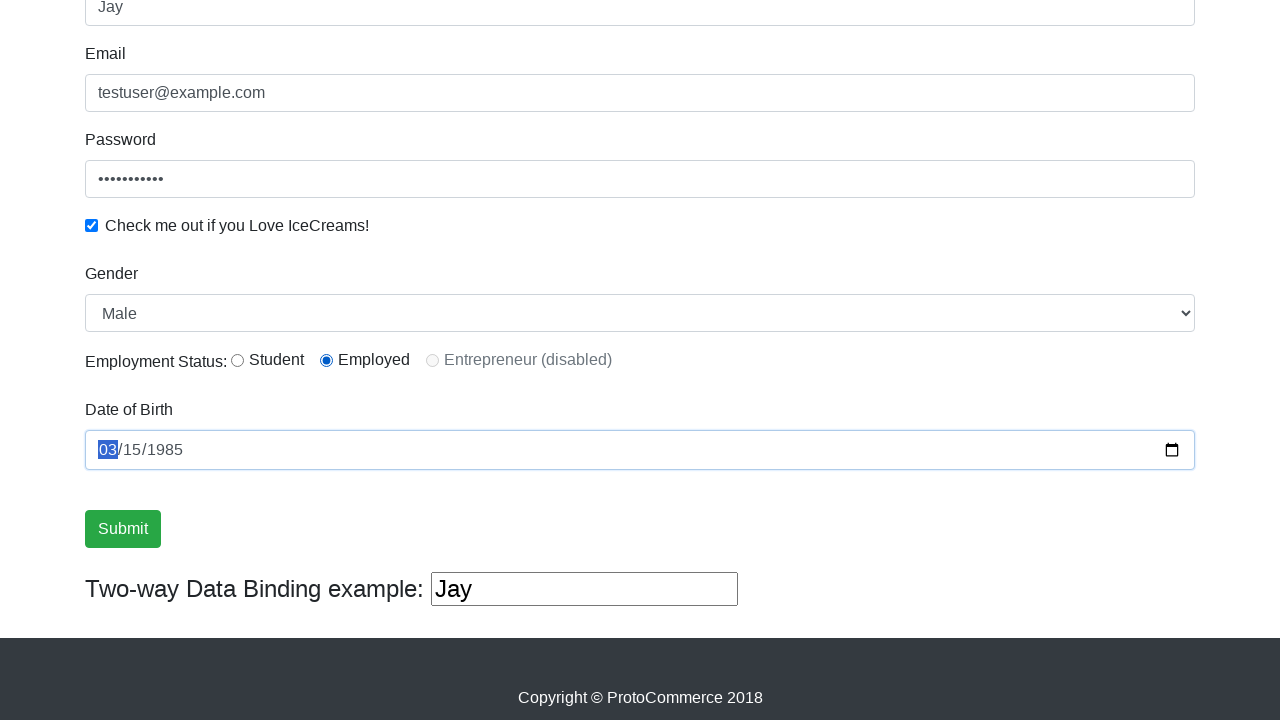

Clicked submit button to submit the form at (123, 529) on input[type='submit']
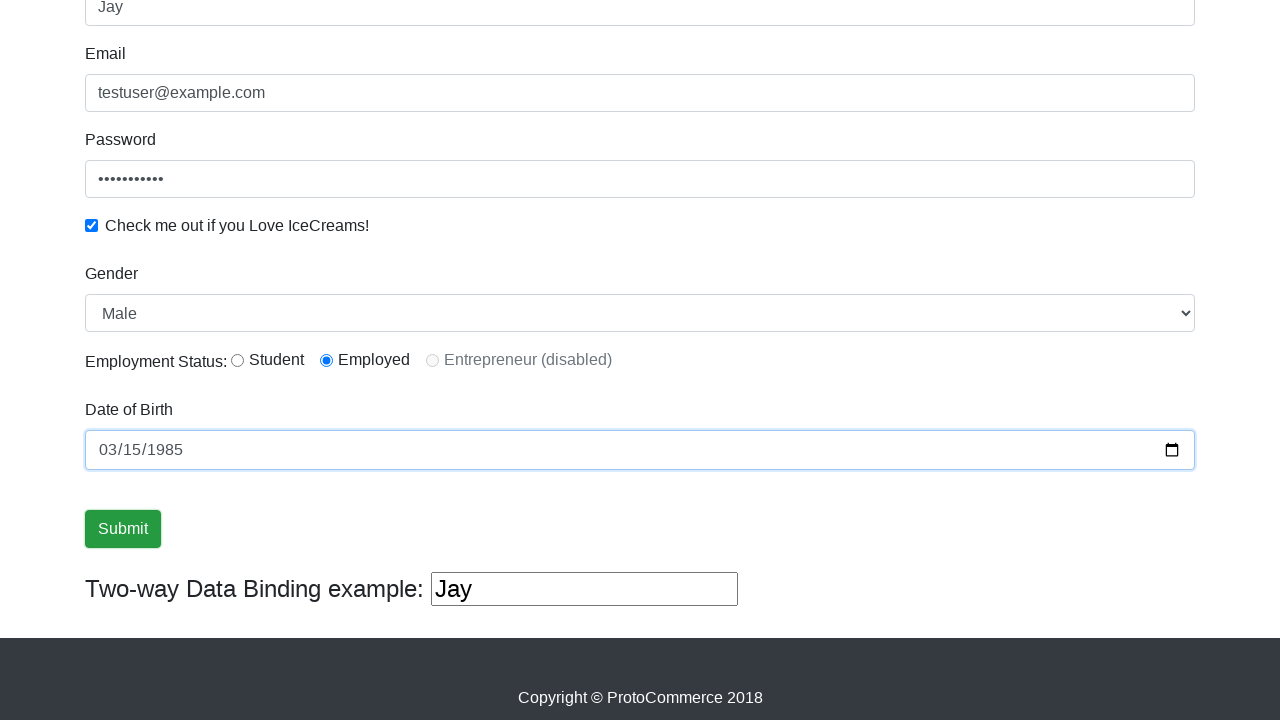

Form submission success message appeared
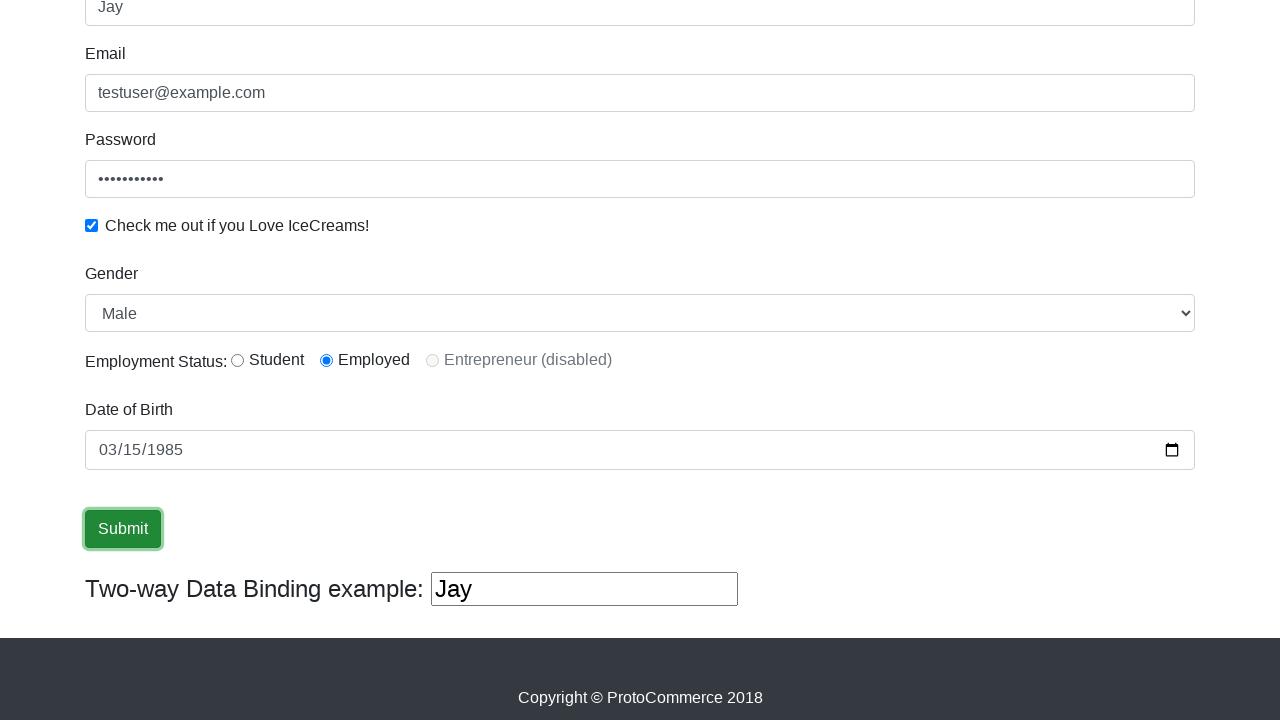

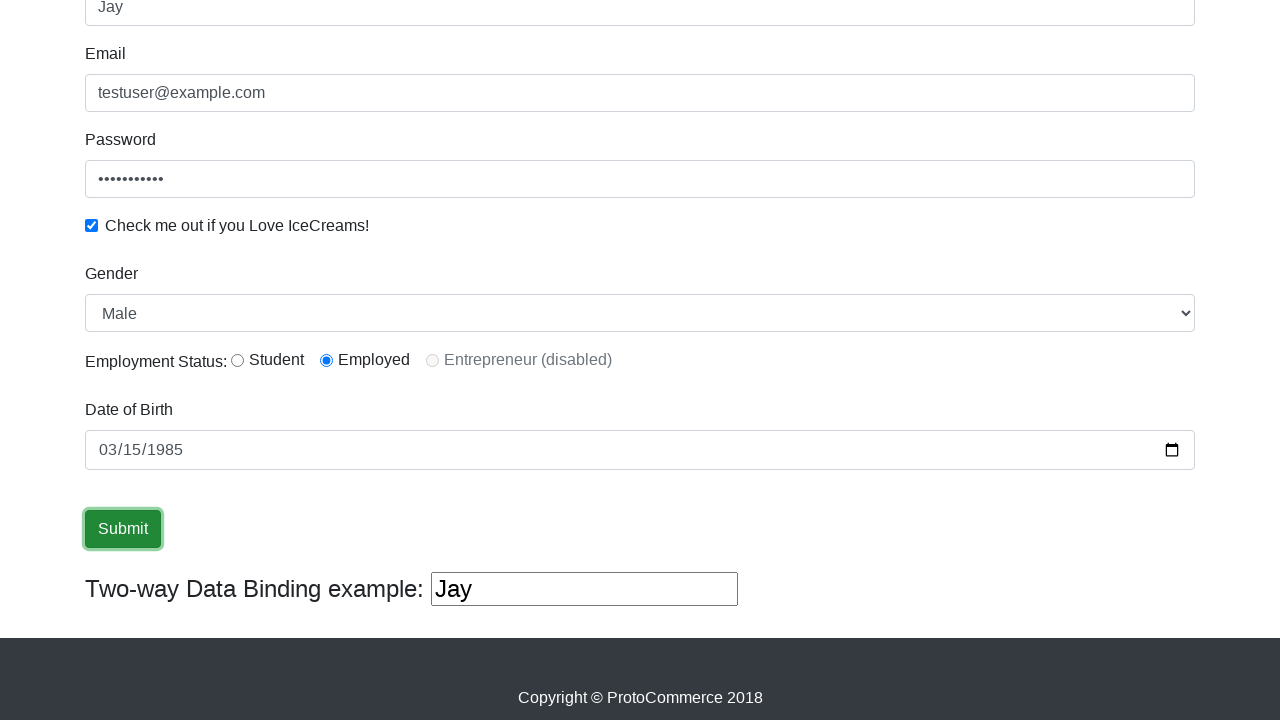